Tests text box form by filling in the username field on the DemoQA practice page

Starting URL: https://demoqa.com/text-box

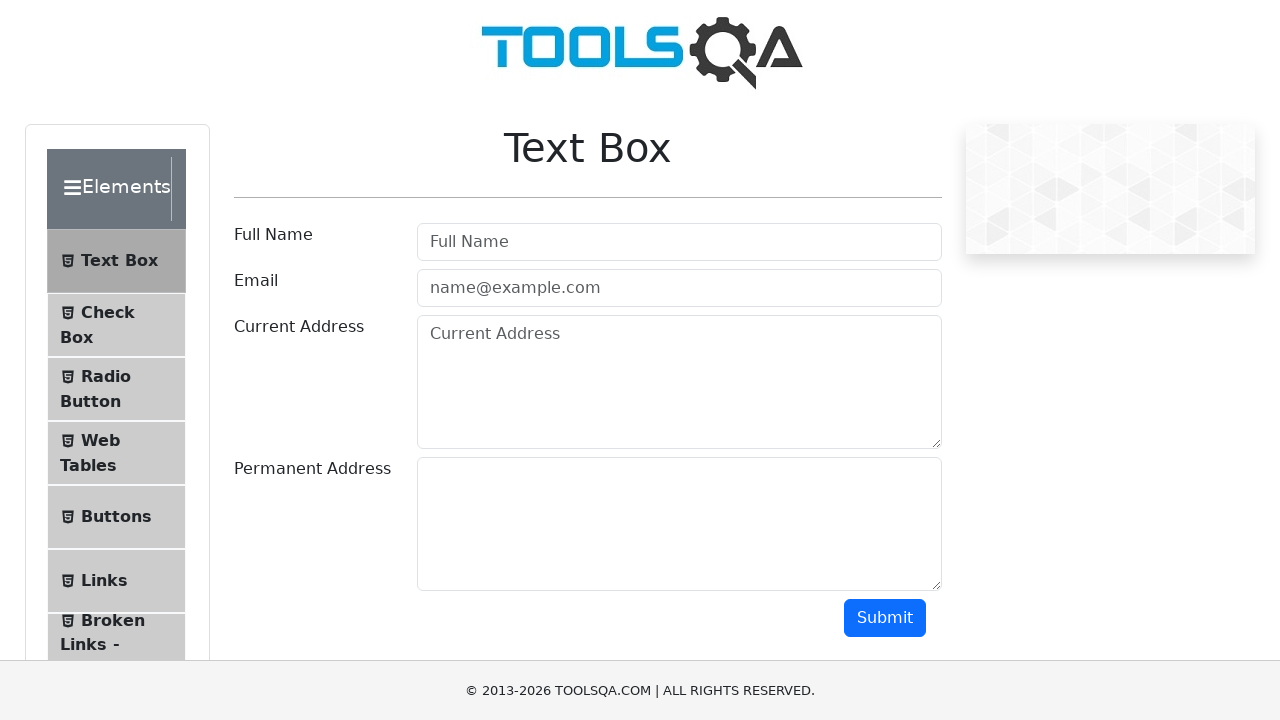

Navigated to DemoQA text box practice page
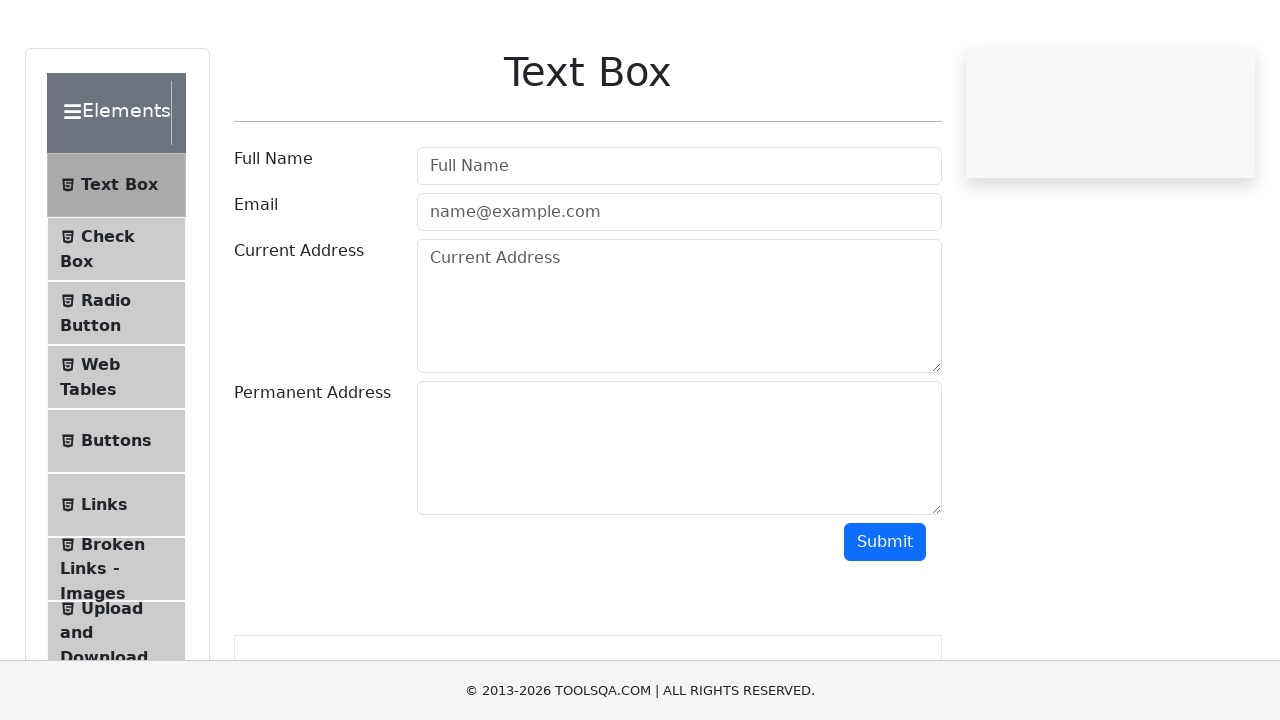

Filled username field with 'test test' on #userName
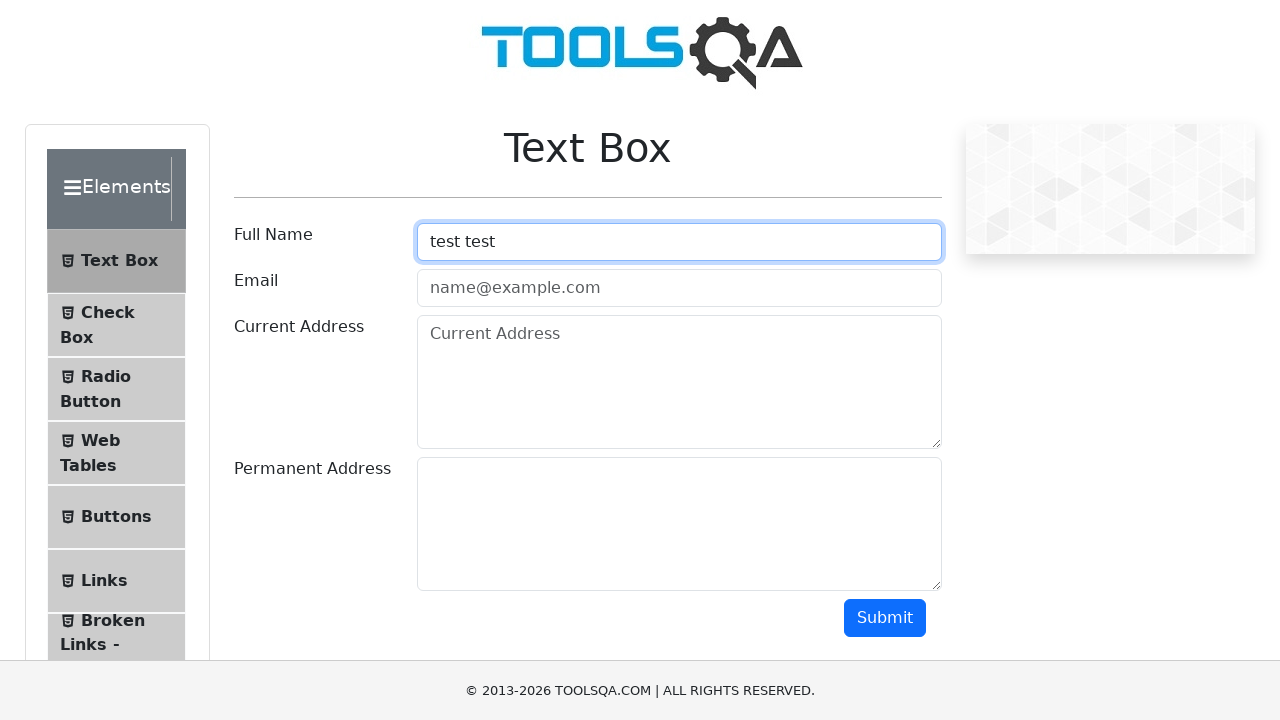

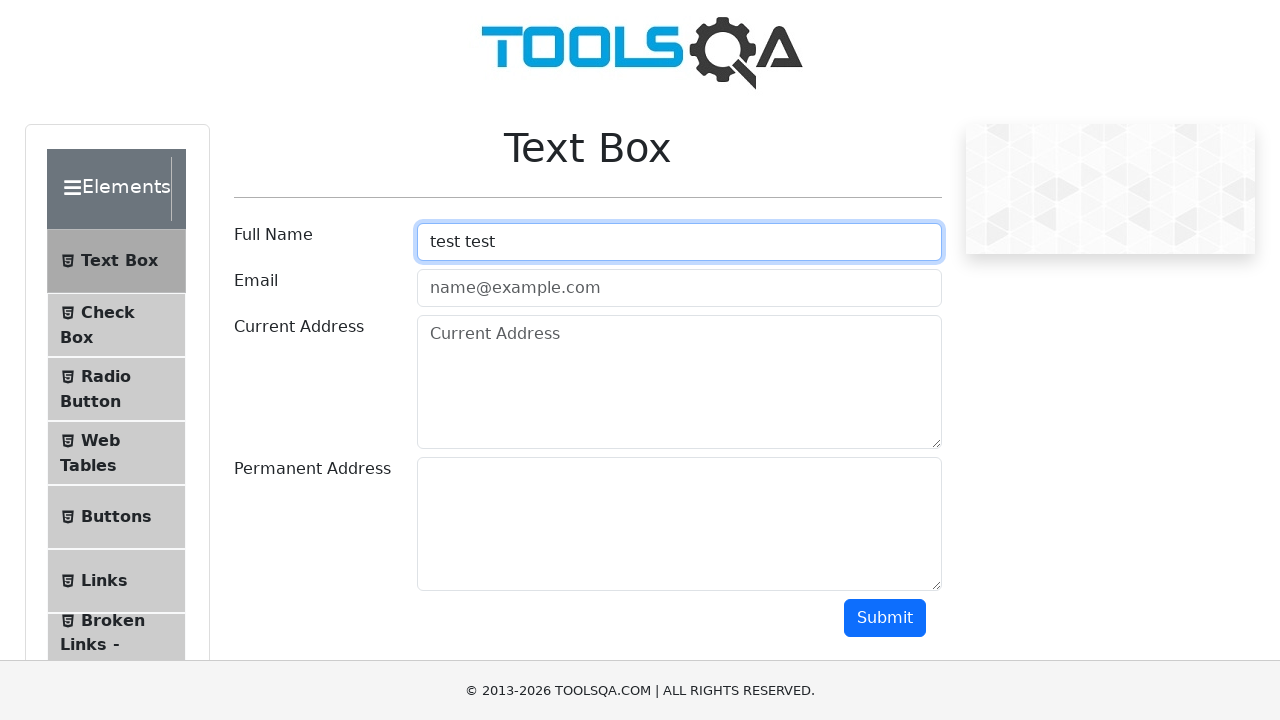